Navigates to GitHub homepage and verifies the page loads by checking the title

Starting URL: https://github.com

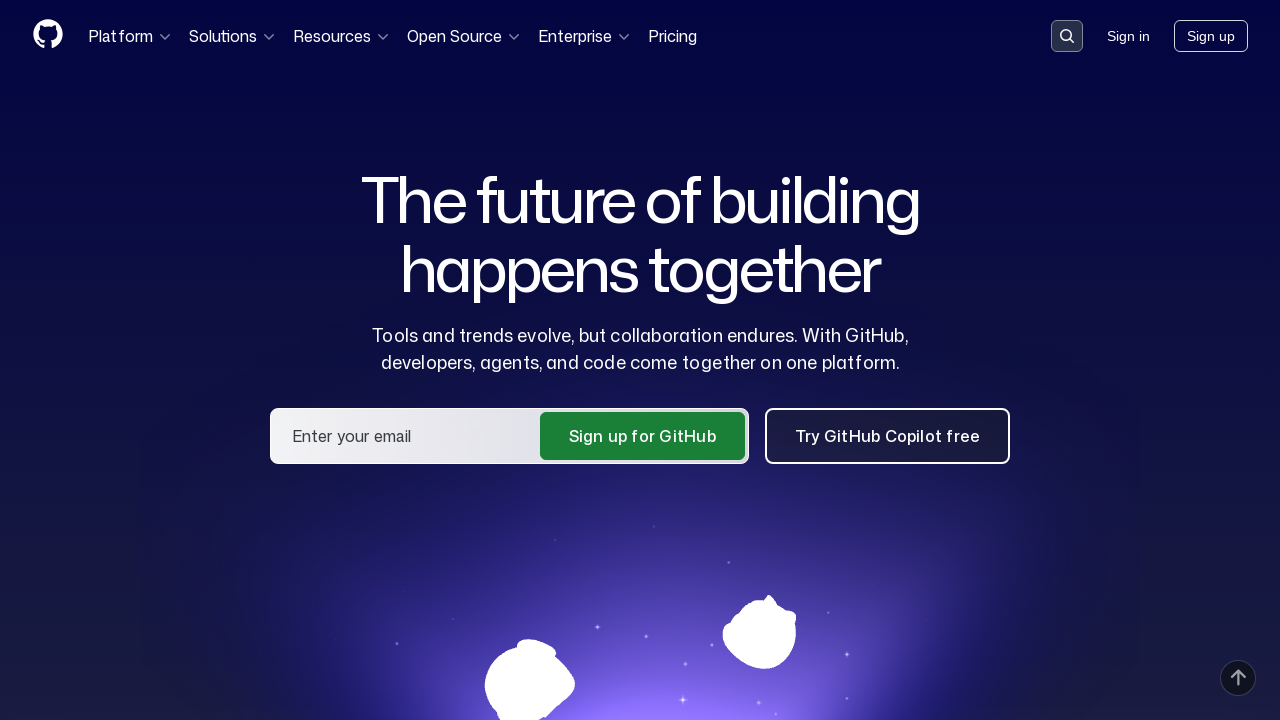

Navigated to GitHub homepage at https://github.com
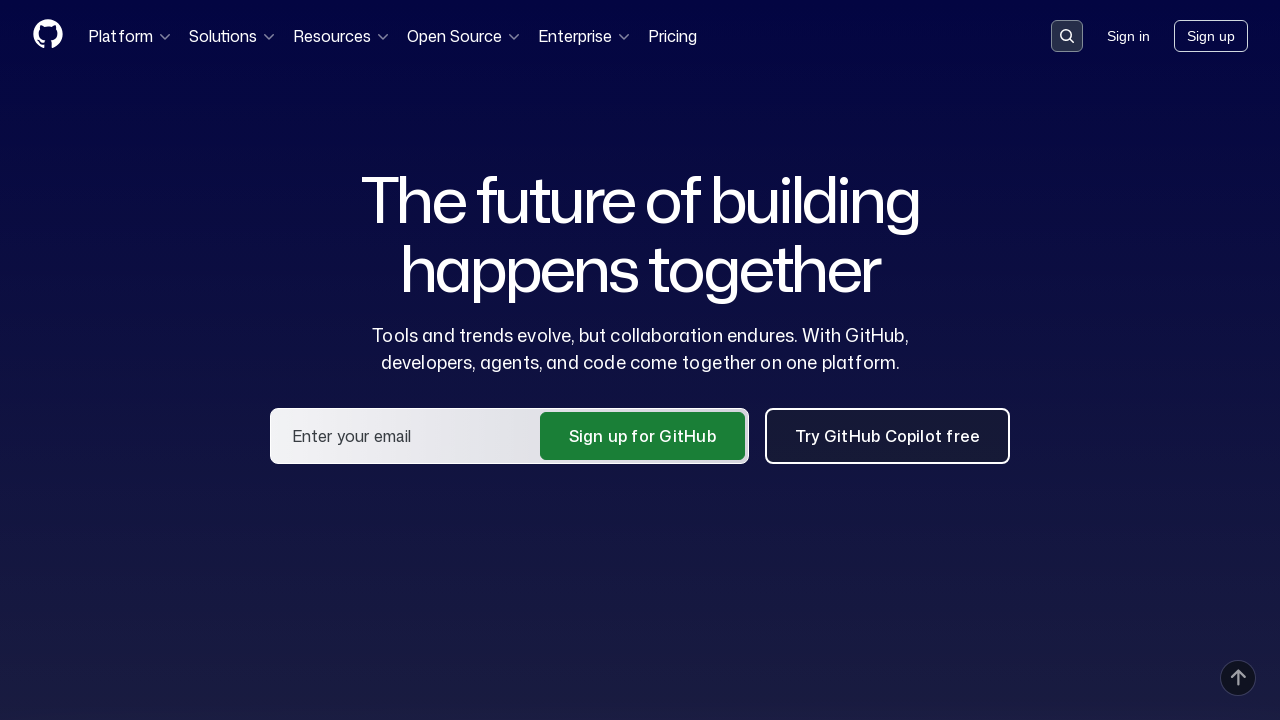

Verified page title contains 'GitHub'
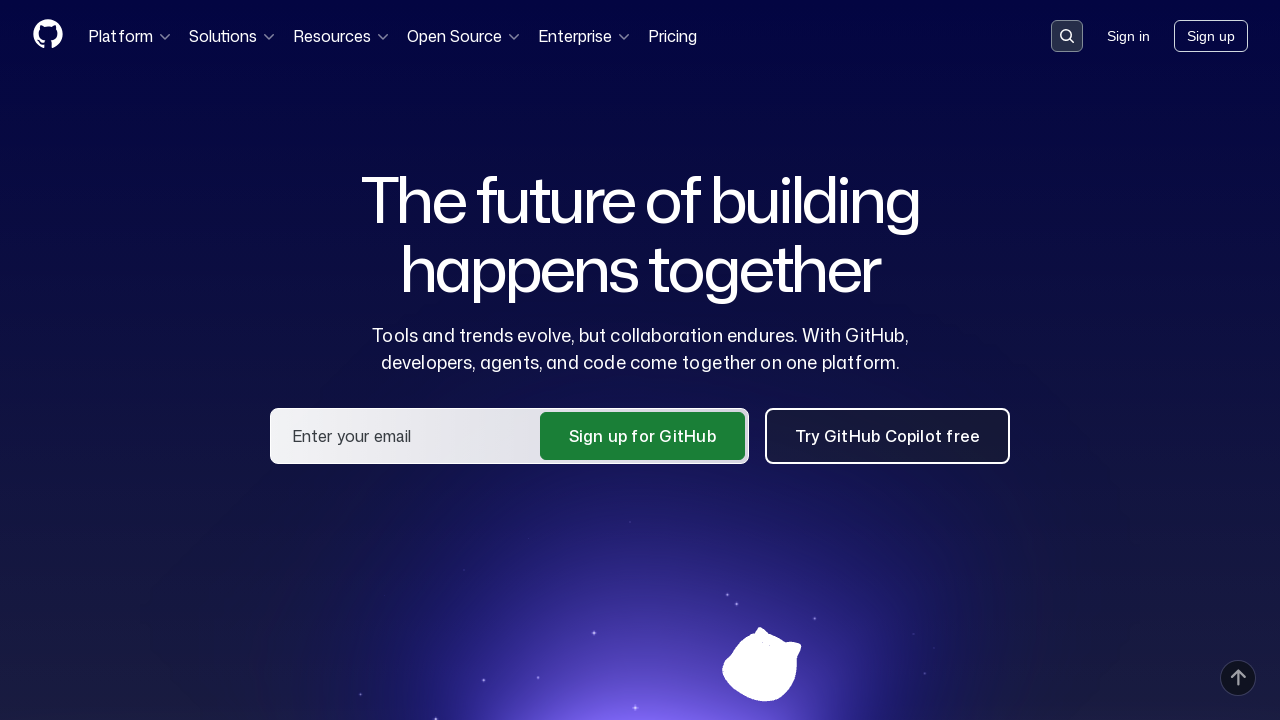

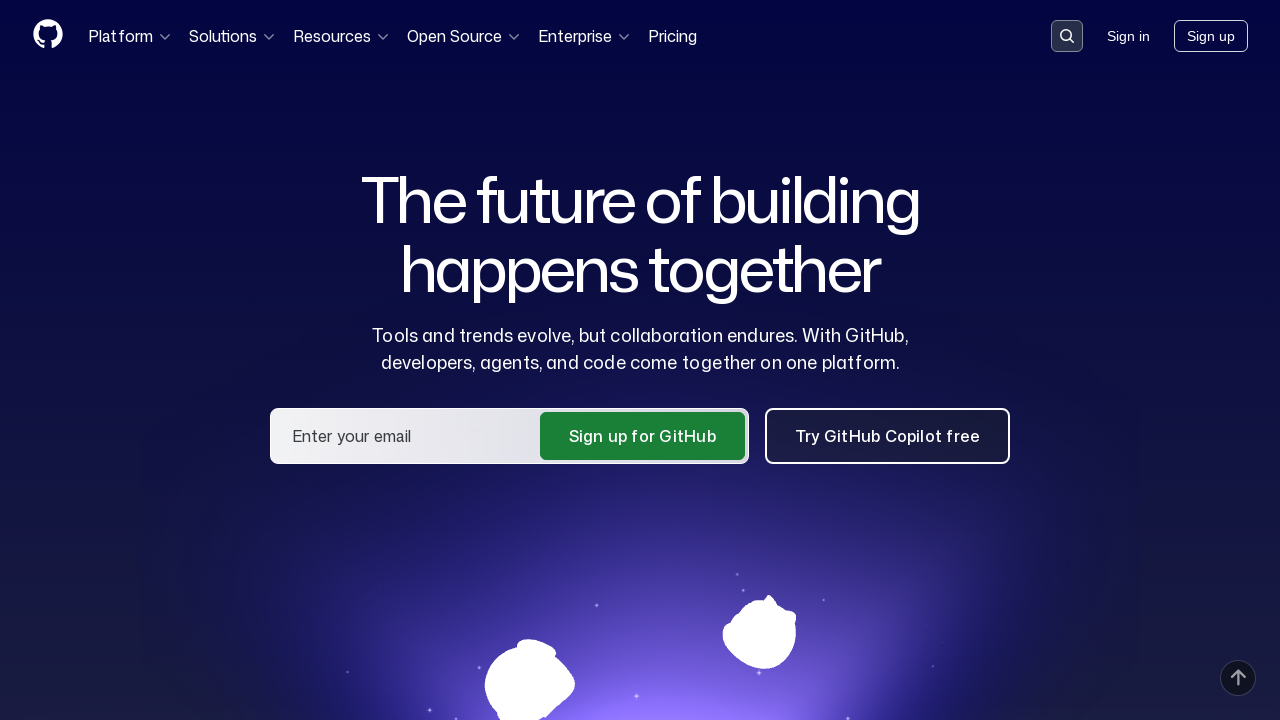